Tests JavaScript alert handling by navigating to the JavaScript Alerts page, triggering a JS Prompt alert, and dismissing it.

Starting URL: https://the-internet.herokuapp.com/

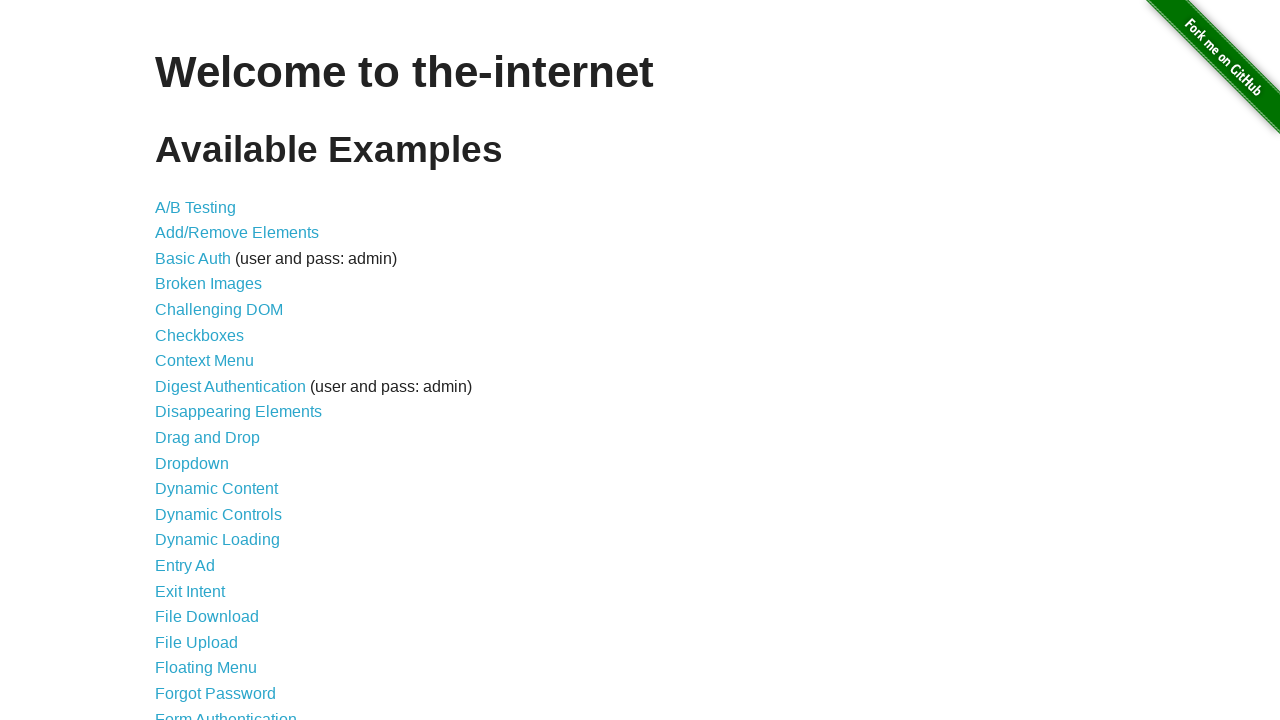

Clicked on JavaScript Alerts link at (214, 361) on a[href='/javascript_alerts']
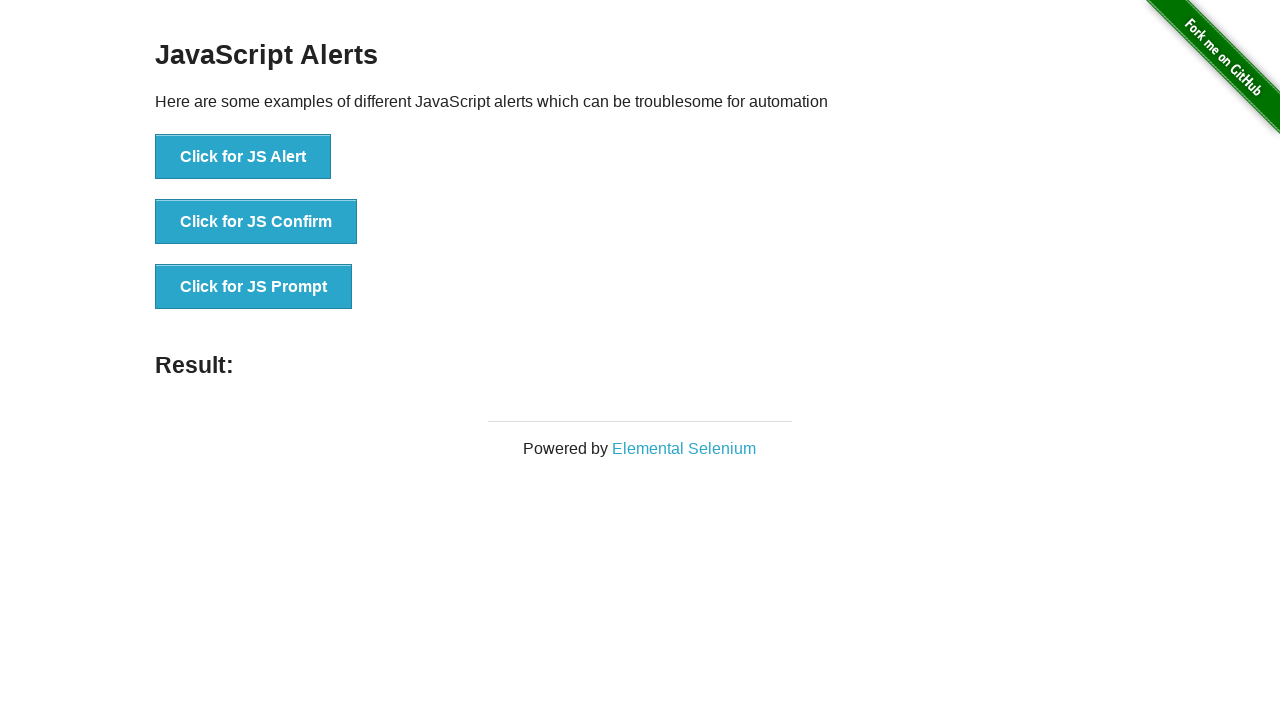

JavaScript Alerts page loaded and JS Prompt button is visible
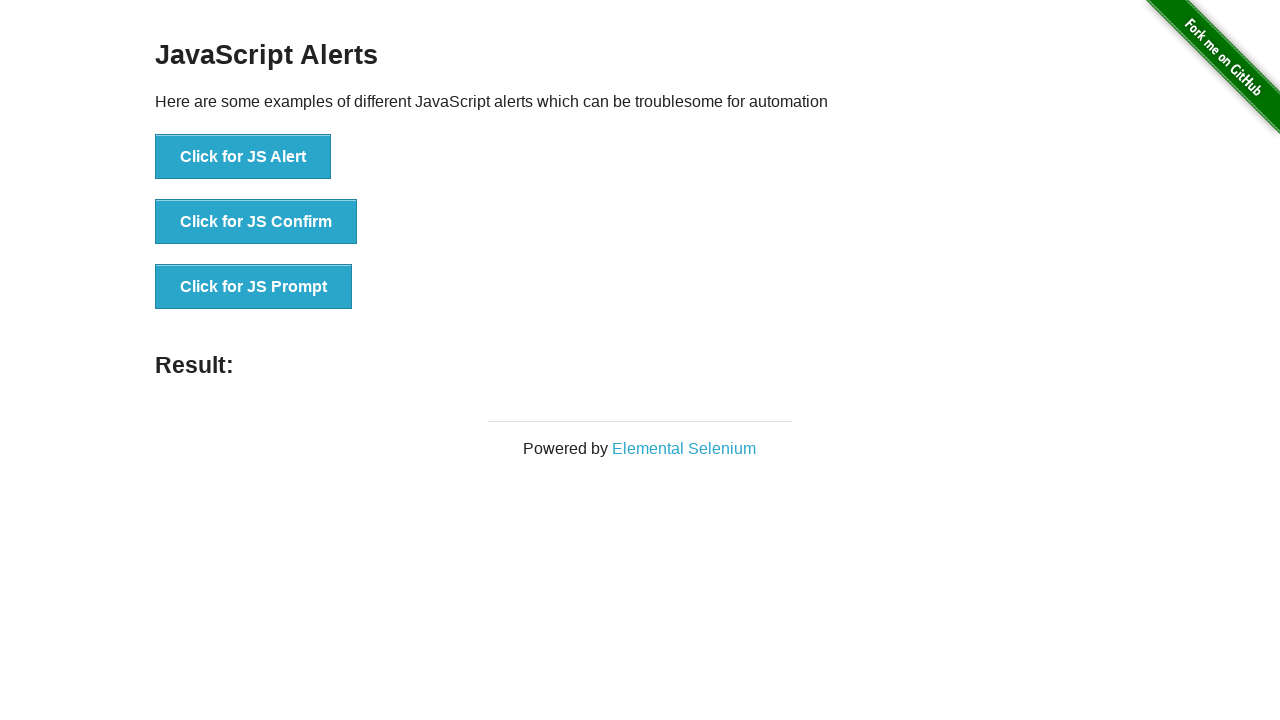

Set up dialog handler to dismiss prompts
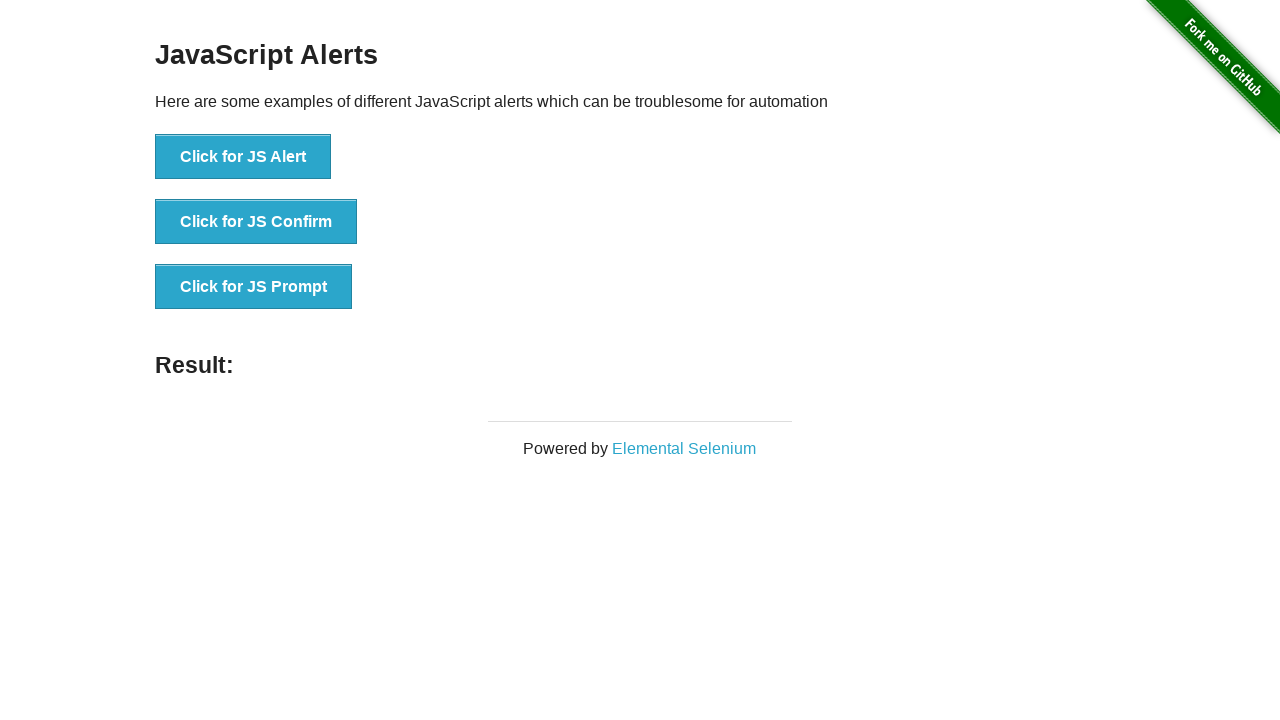

Clicked JS Prompt button and dismissed the resulting dialog at (254, 287) on xpath=//button[contains(text(),'Click for JS Prompt')]
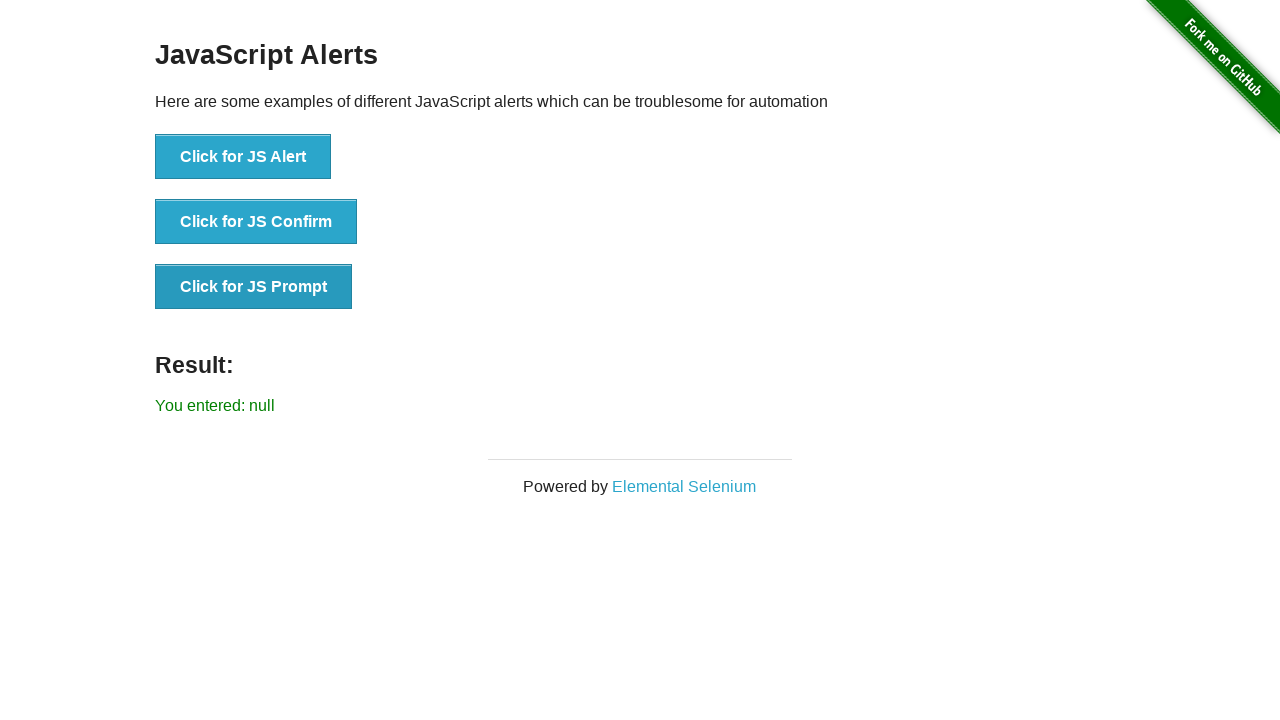

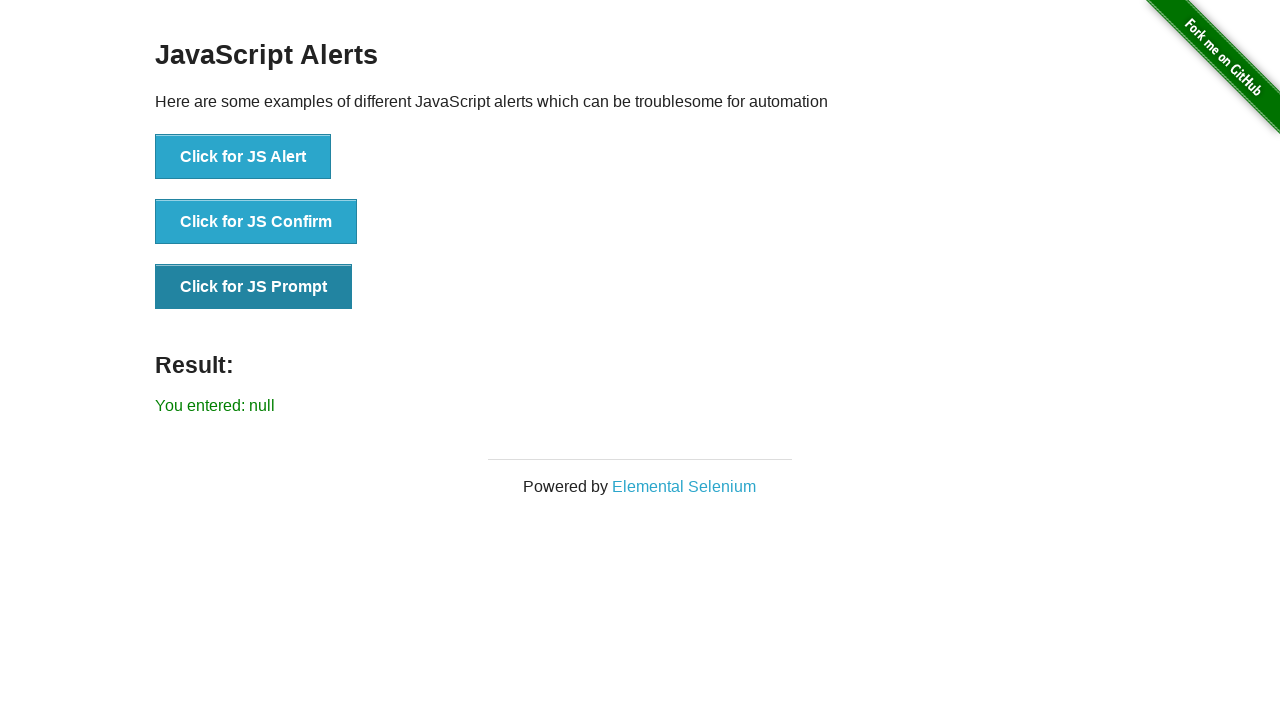